Tests autocomplete suggestion box by typing a country name and selecting from dropdown suggestions

Starting URL: http://www.qaclickacademy.com/practice.php

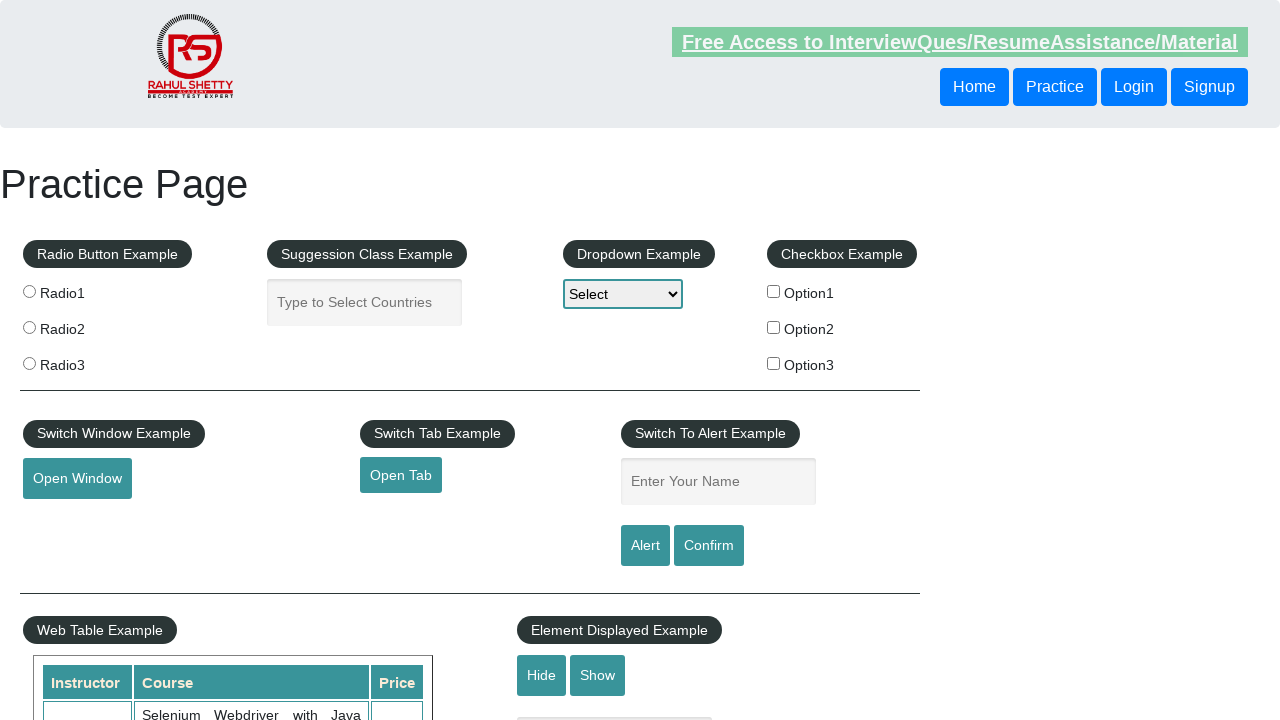

Clicked on autocomplete field at (365, 302) on #autocomplete
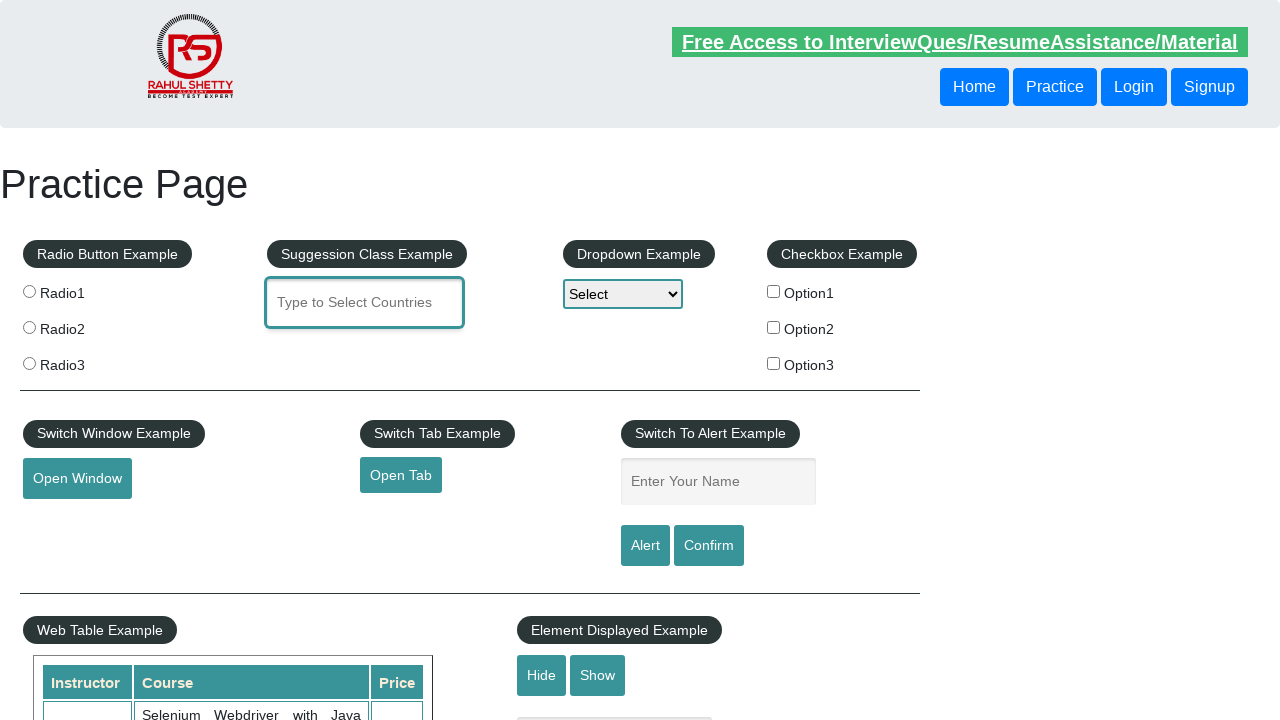

Typed 'United' in autocomplete field on #autocomplete
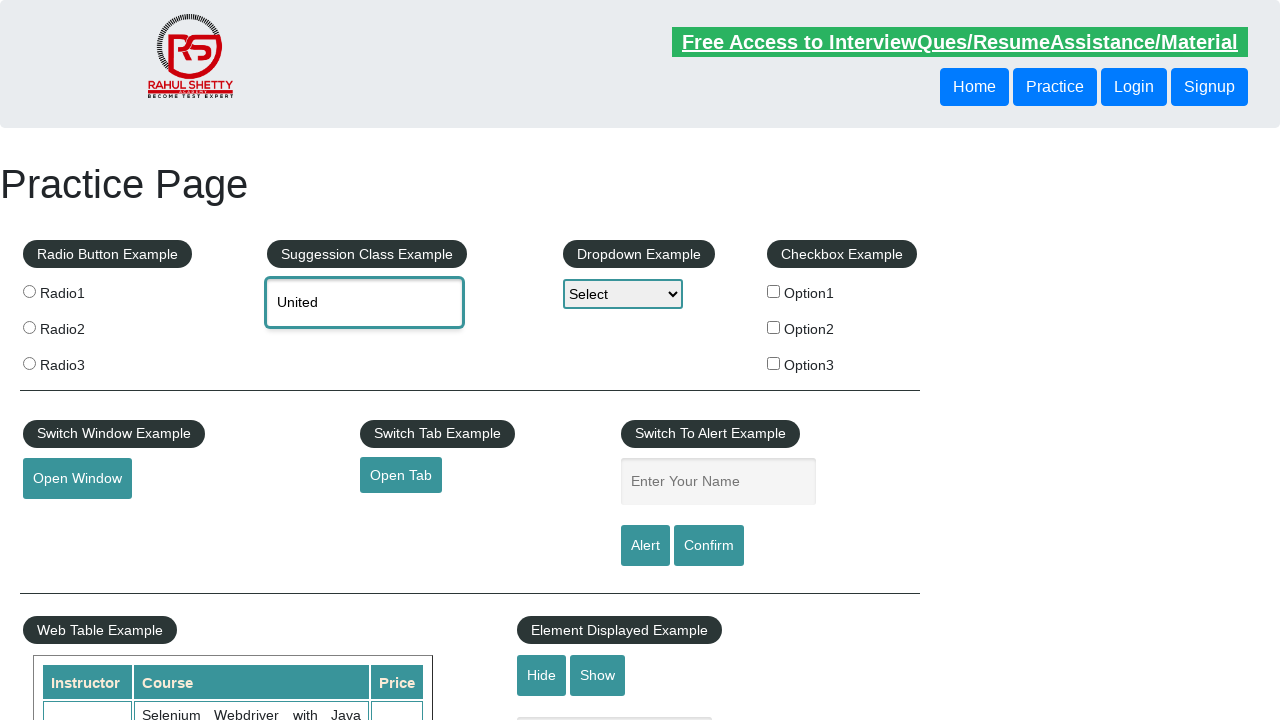

Autocomplete suggestion dropdown appeared
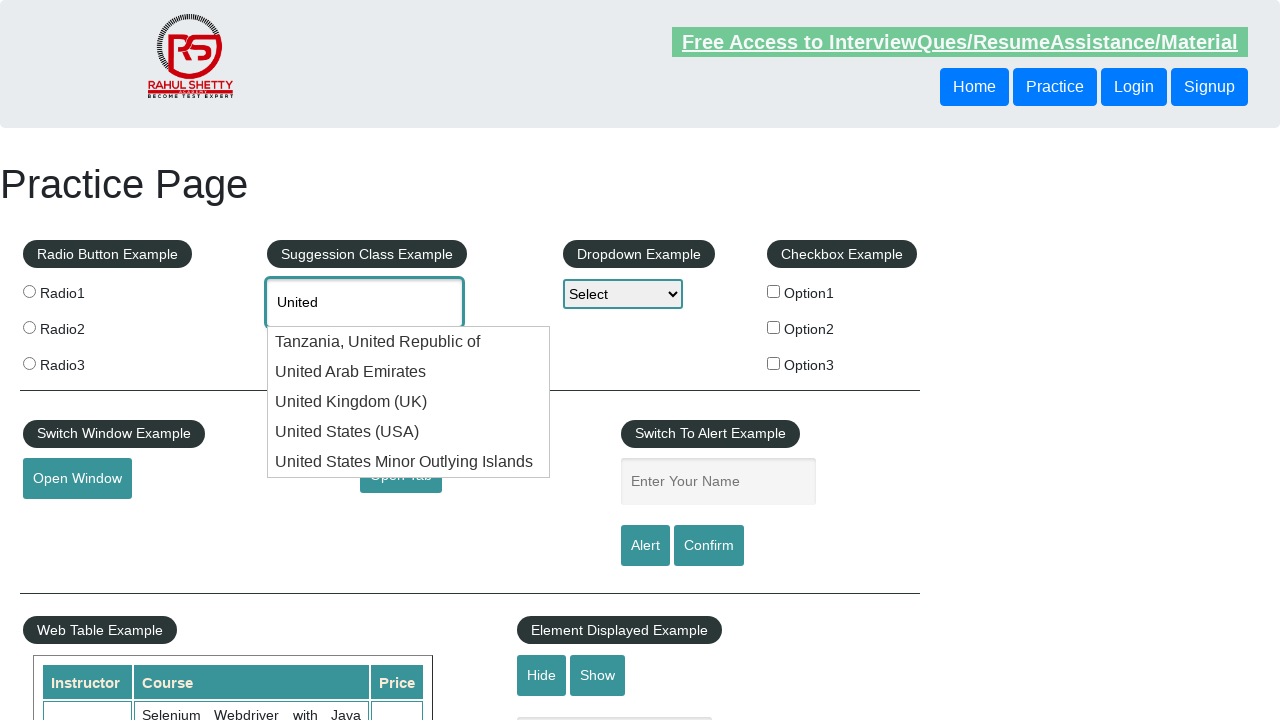

Selected 'United States (USA)' from dropdown suggestions at (409, 432) on div.ui-menu-item-wrapper:has-text('United States (USA)')
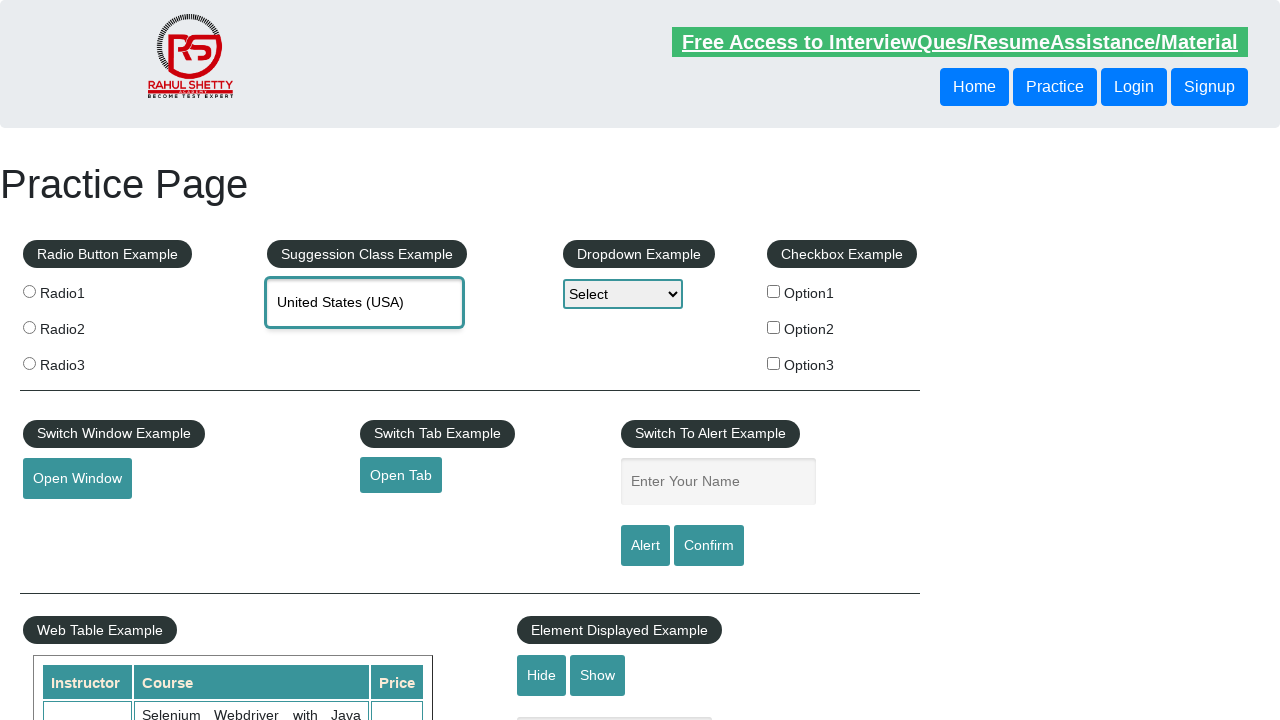

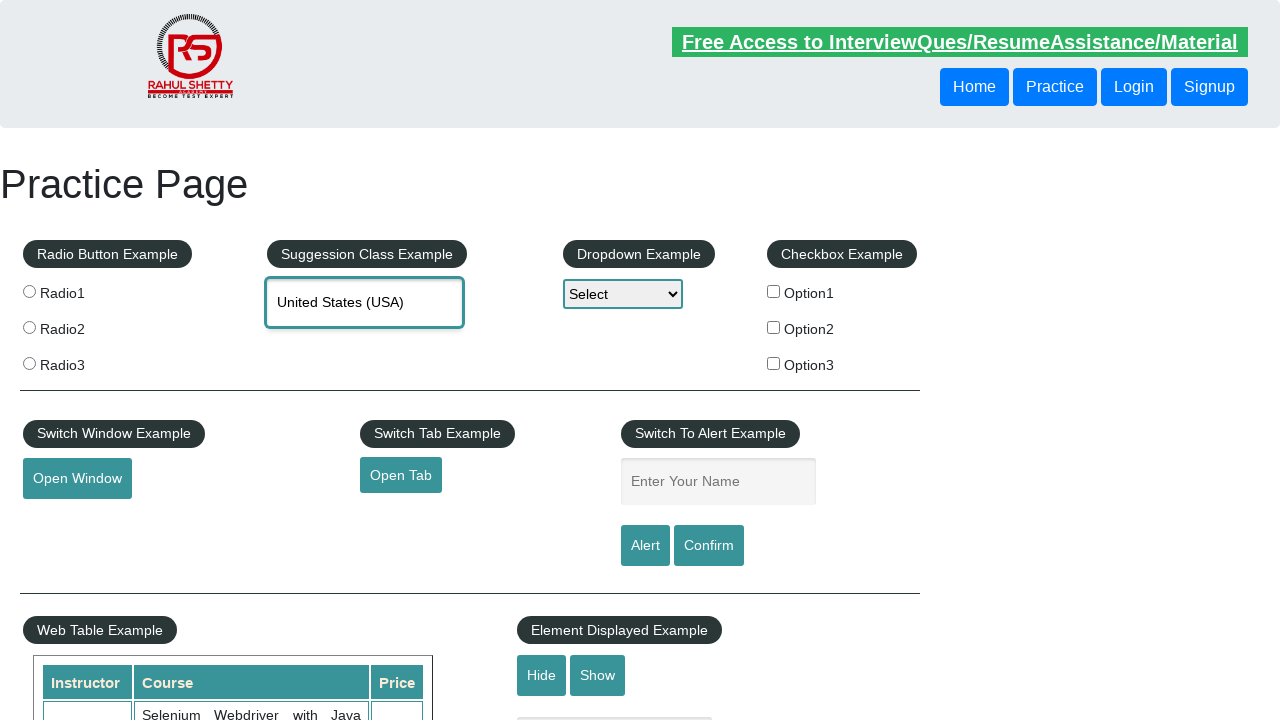